Tests clicking on a float input field and verifying label position changes

Starting URL: https://www.leafground.com/

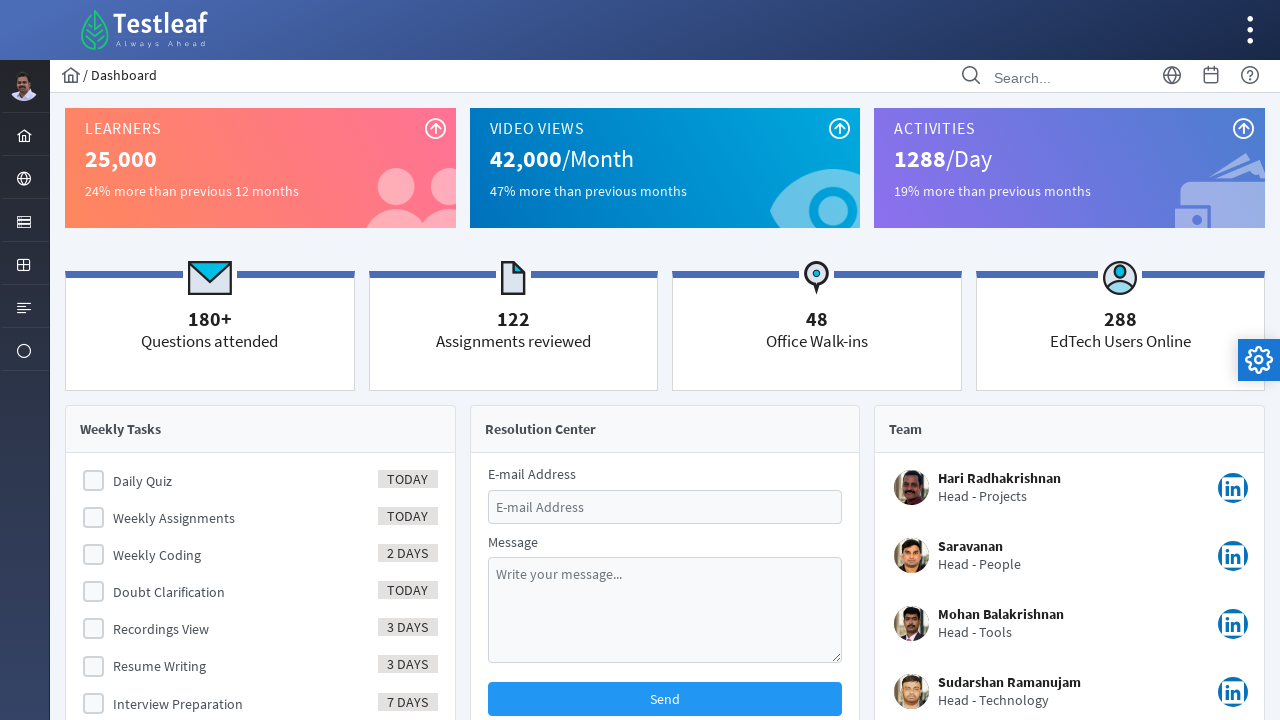

Clicked menu form button to open menu at (24, 220) on #menuform\:j_idt40
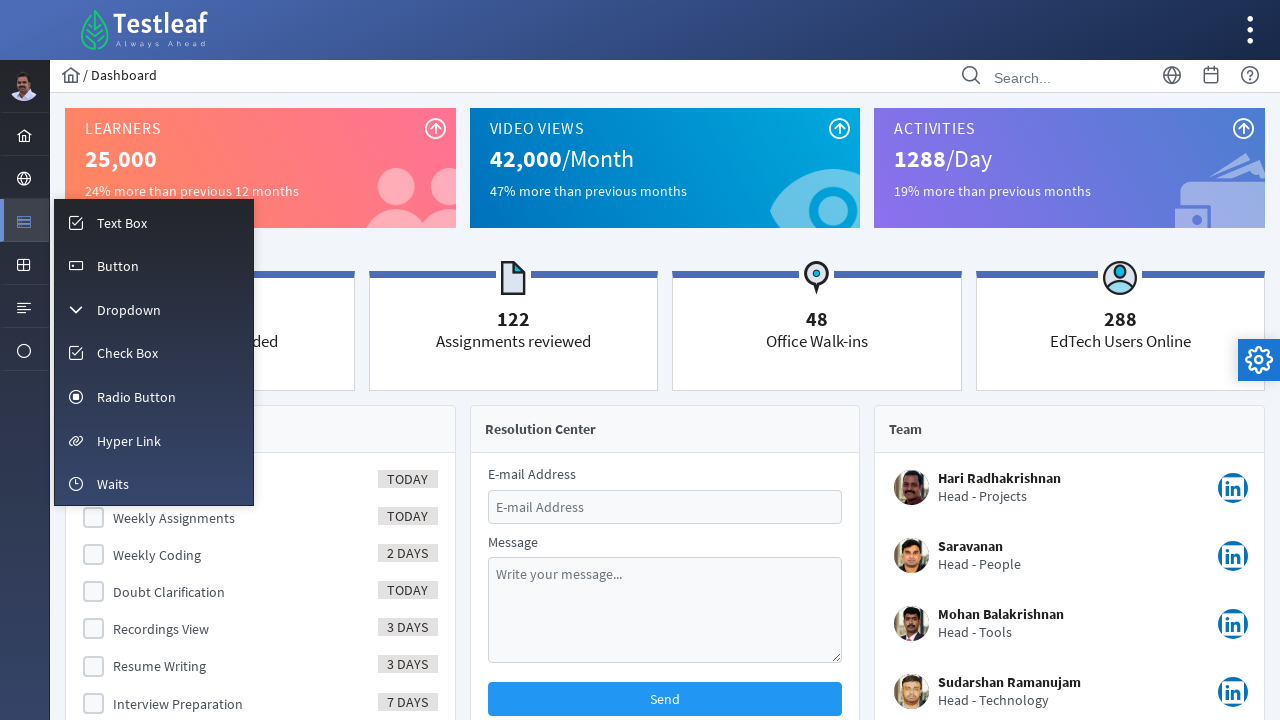

Clicked input menu option at (154, 222) on #menuform\:m_input
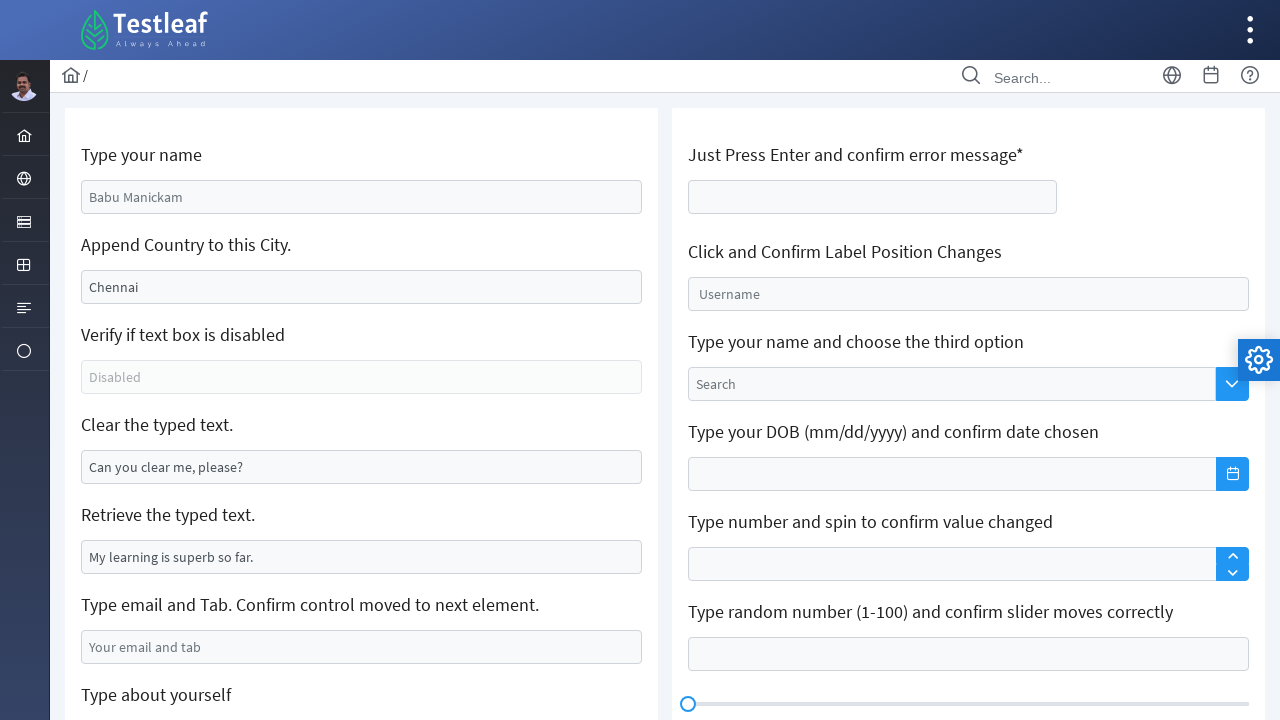

Retrieved initial label position before click
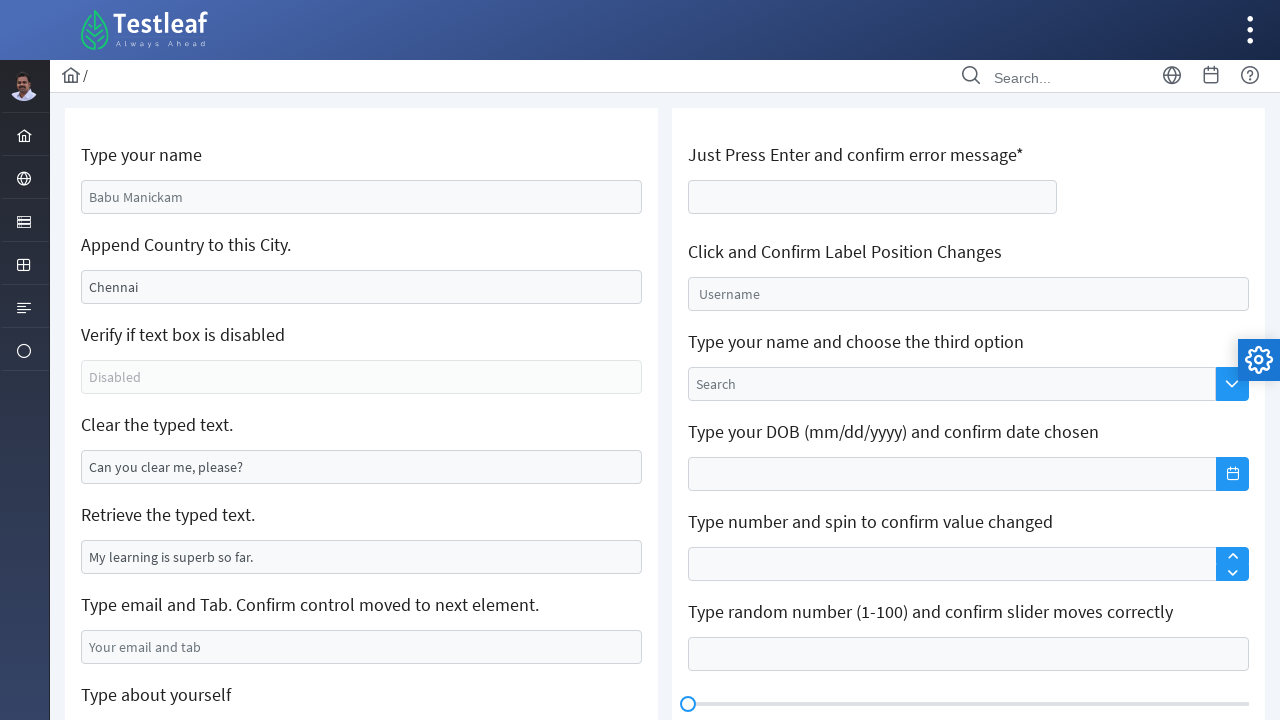

Clicked on float input field at (968, 294) on #j_idt106\:float-input
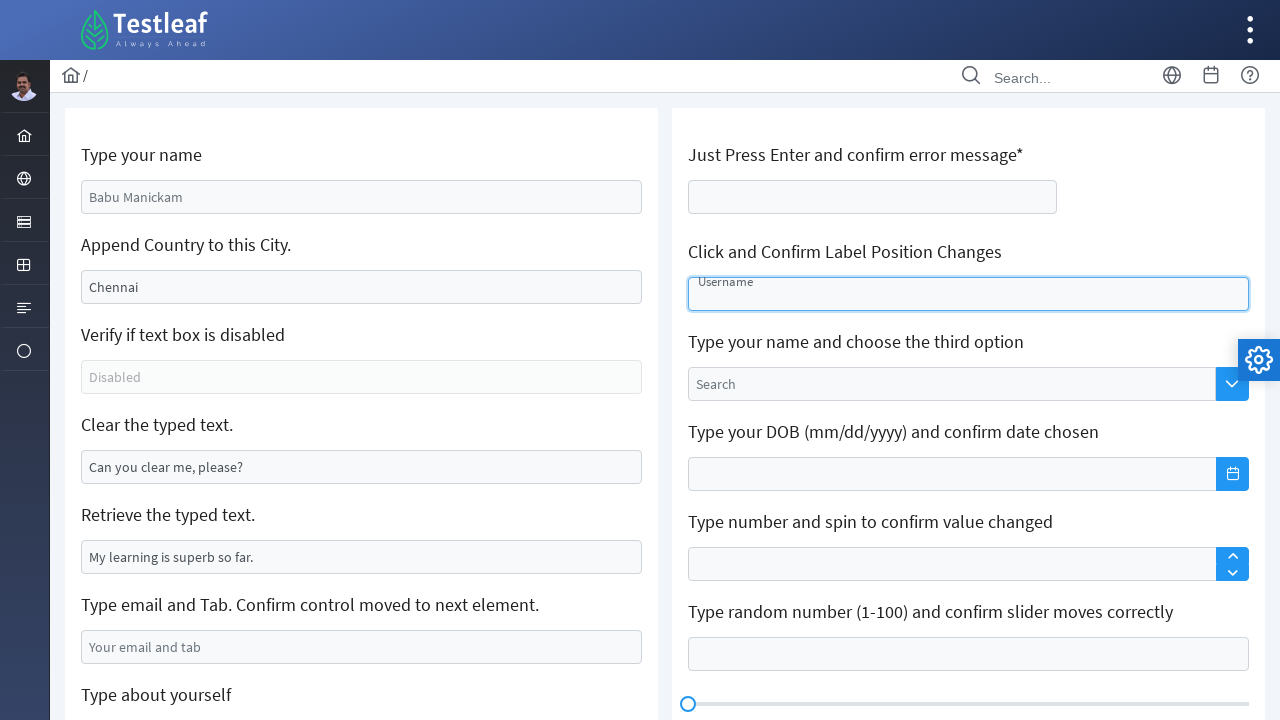

Retrieved label position after clicking float input field
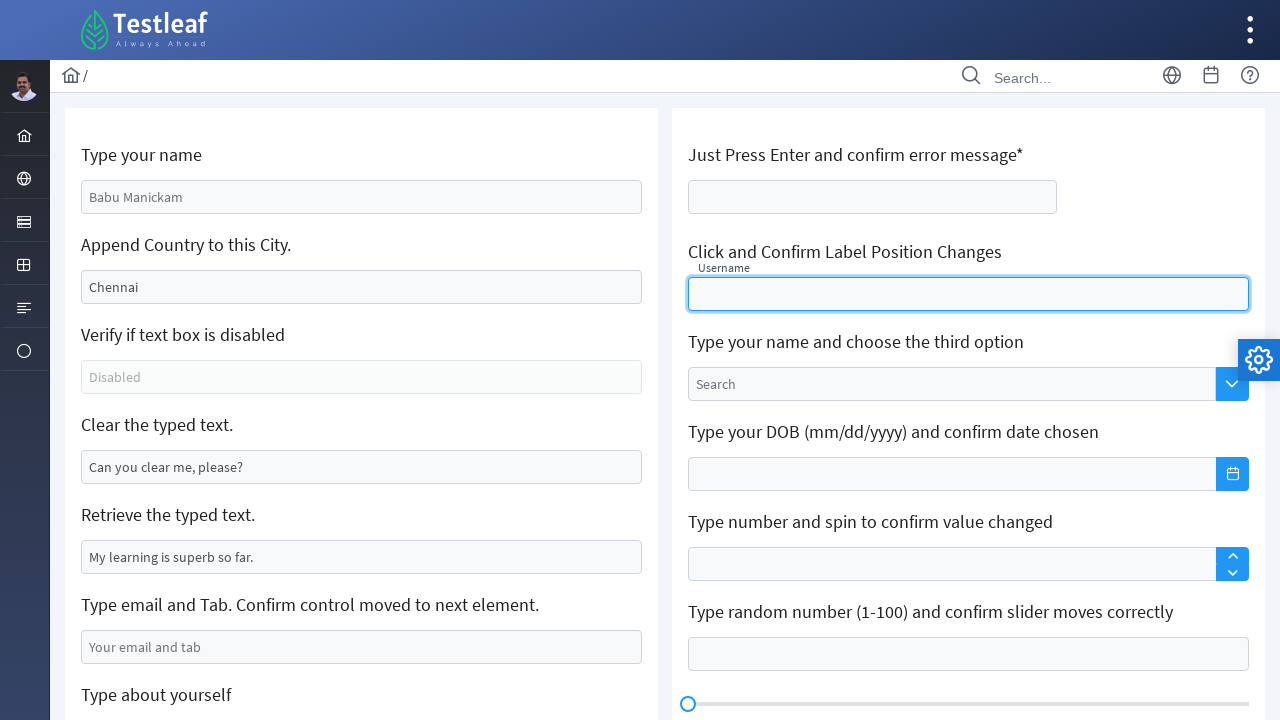

Verified that label position changed after clicking float input field
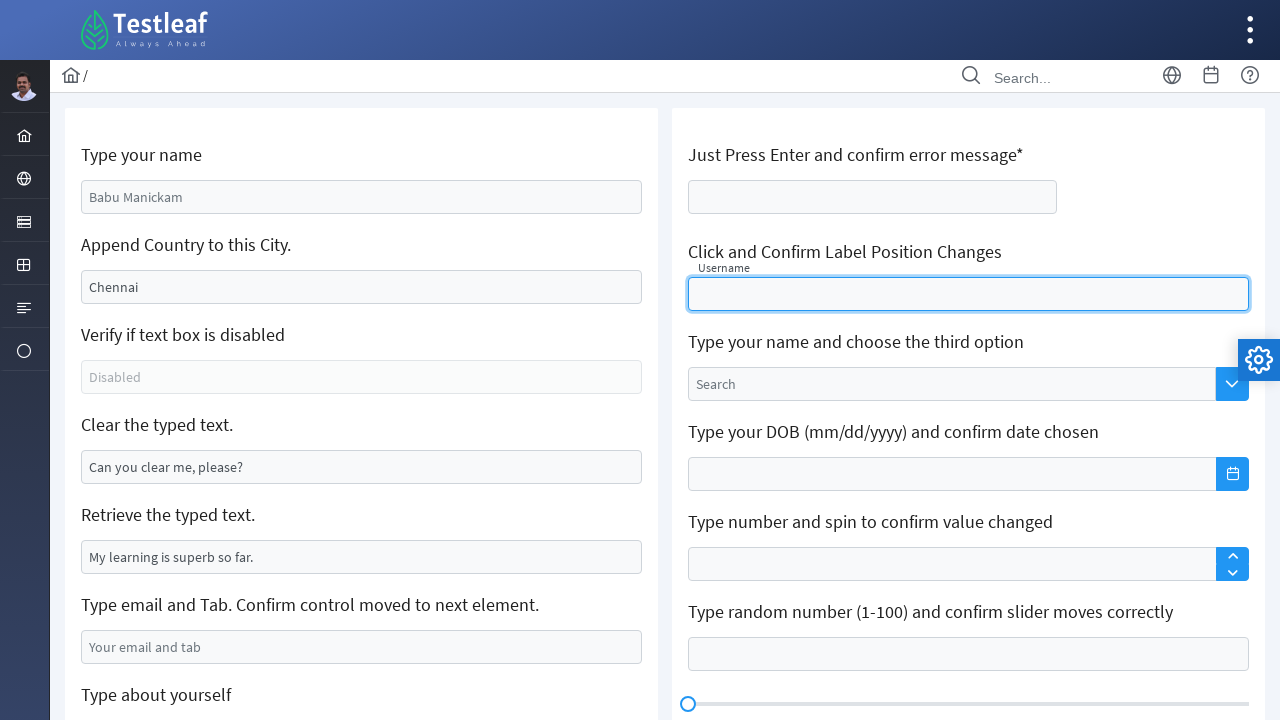

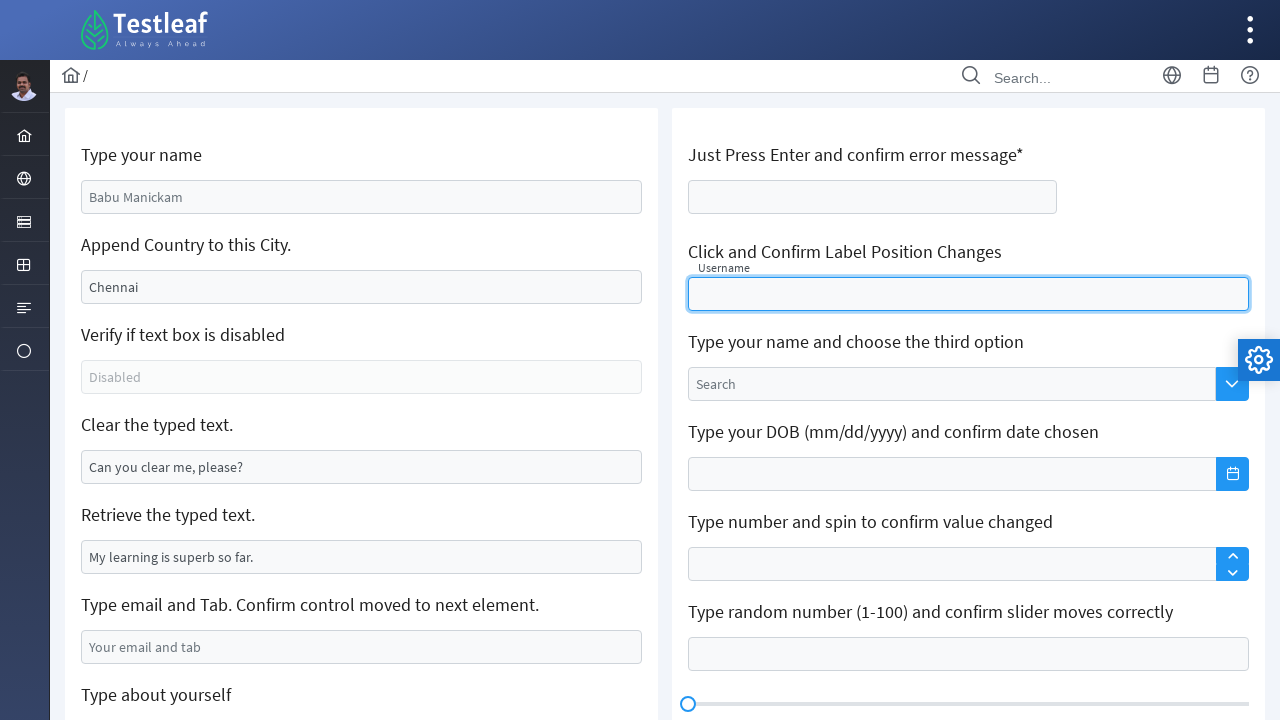